Tests a registration form by checking if the first name field is displayed and filling it with a name if visible

Starting URL: https://grotechminds.com/registration/

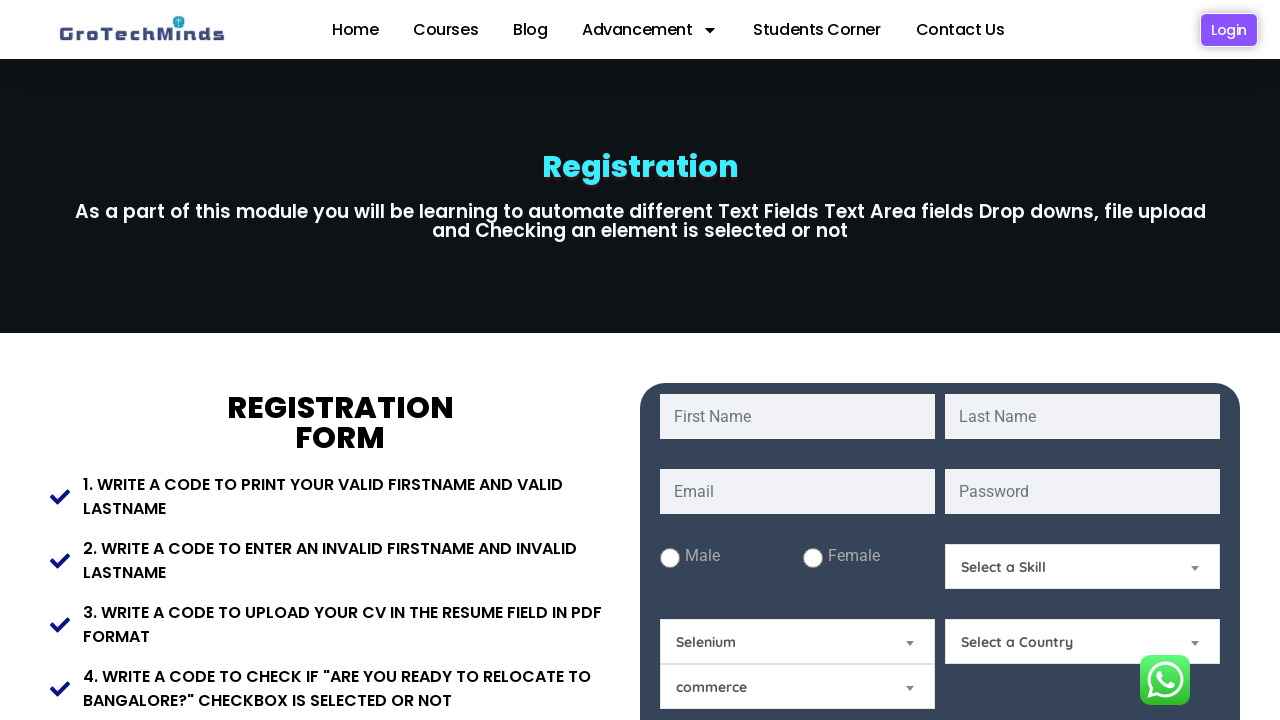

Located the first name input field (input#fname)
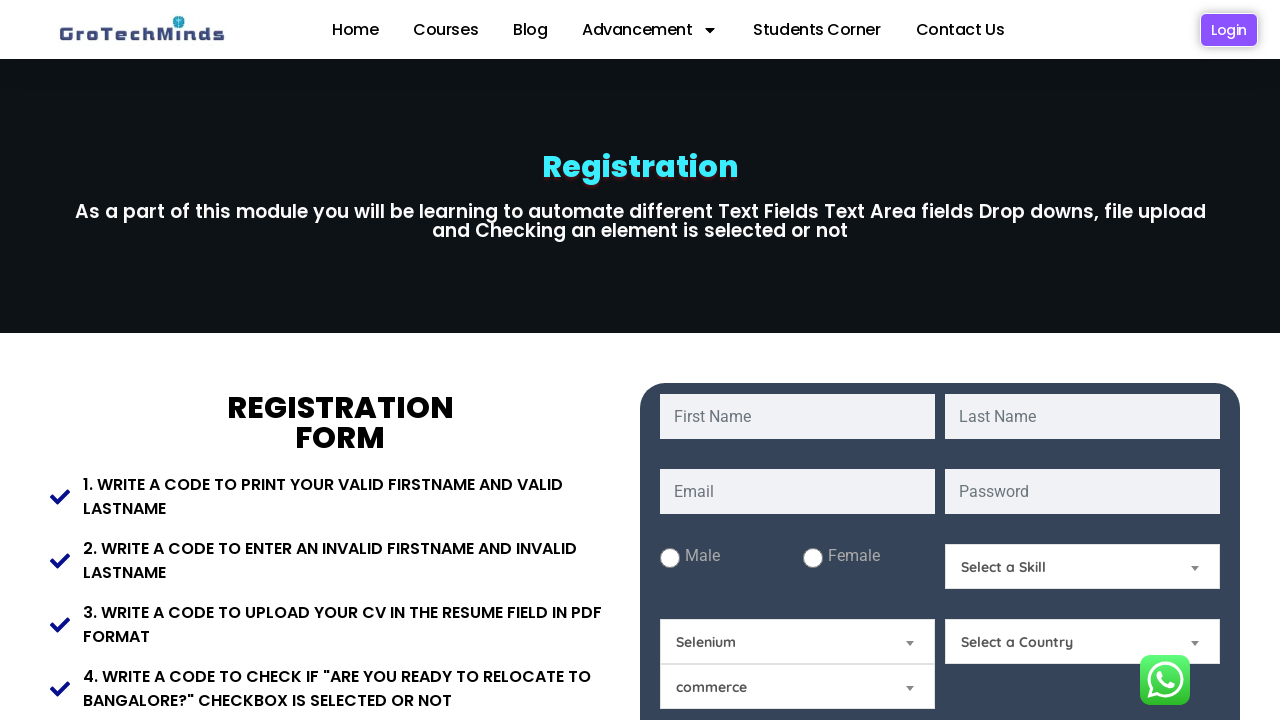

First name field is visible on the registration form
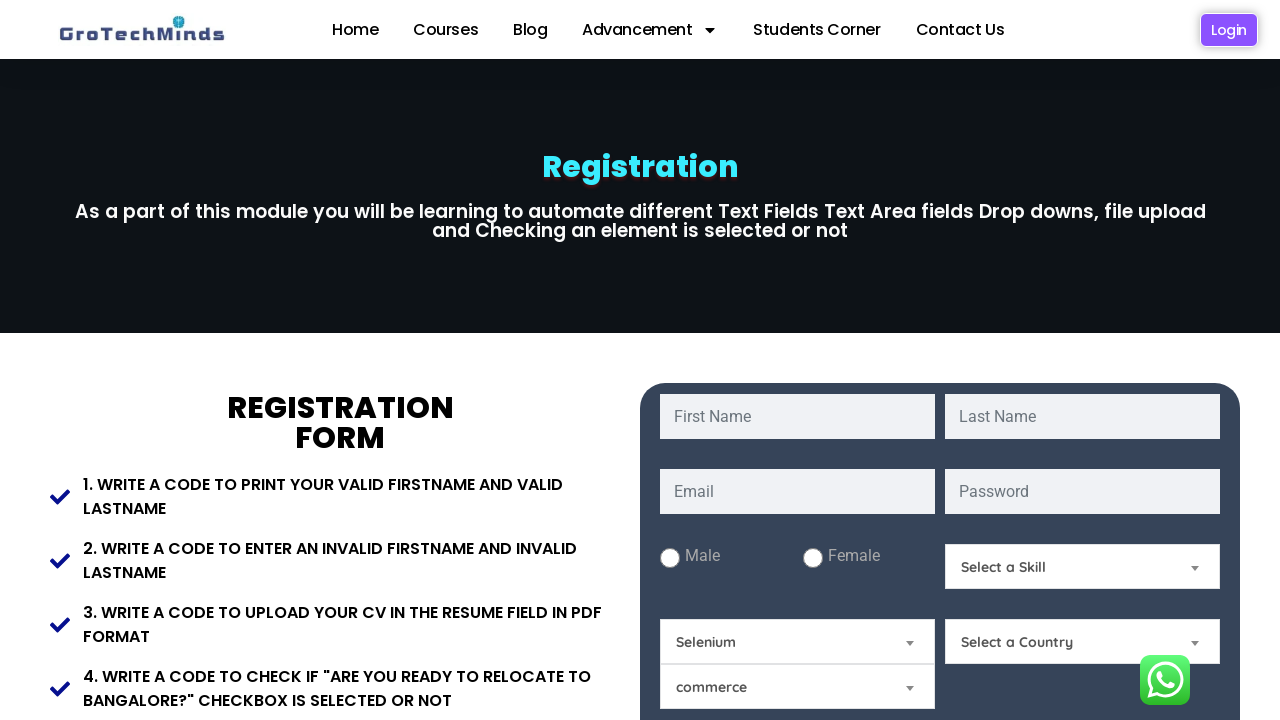

Filled first name field with 'yashwanth' on input#fname
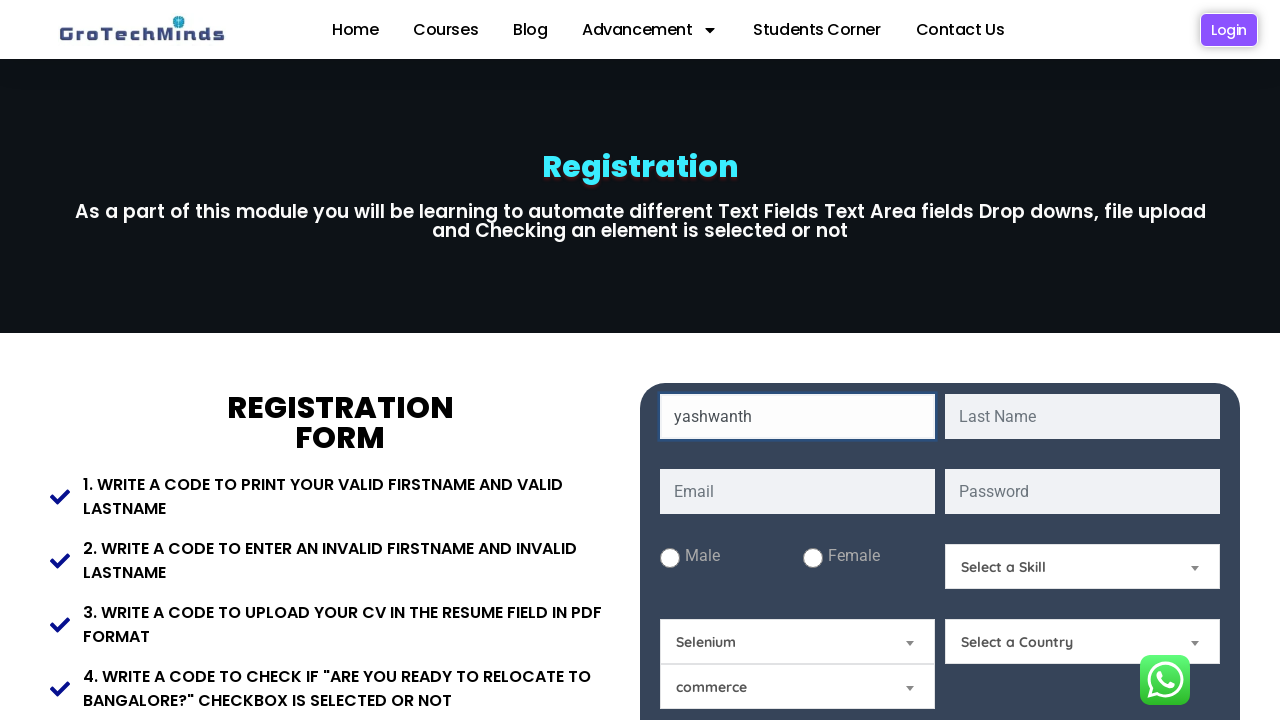

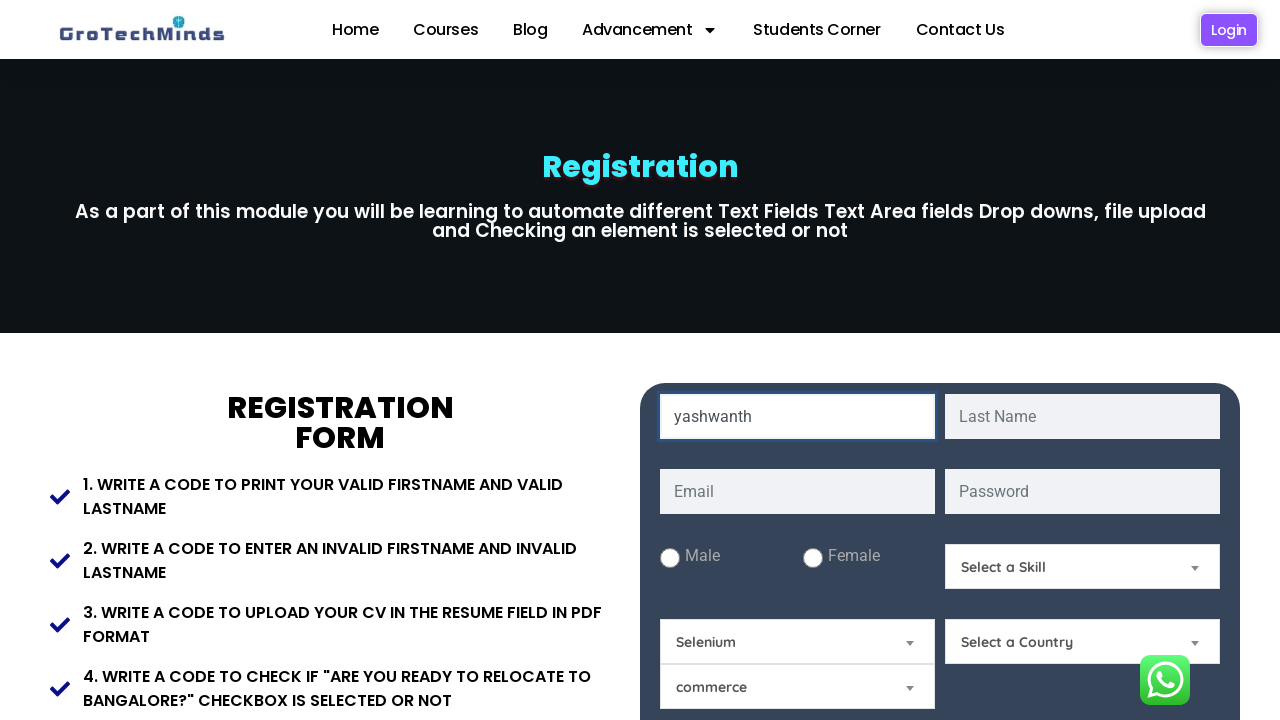